Tests the search functionality on a Selenium practice e-commerce site by typing a search query and verifying that 4 products are displayed

Starting URL: https://rahulshettyacademy.com/seleniumPractise/#/

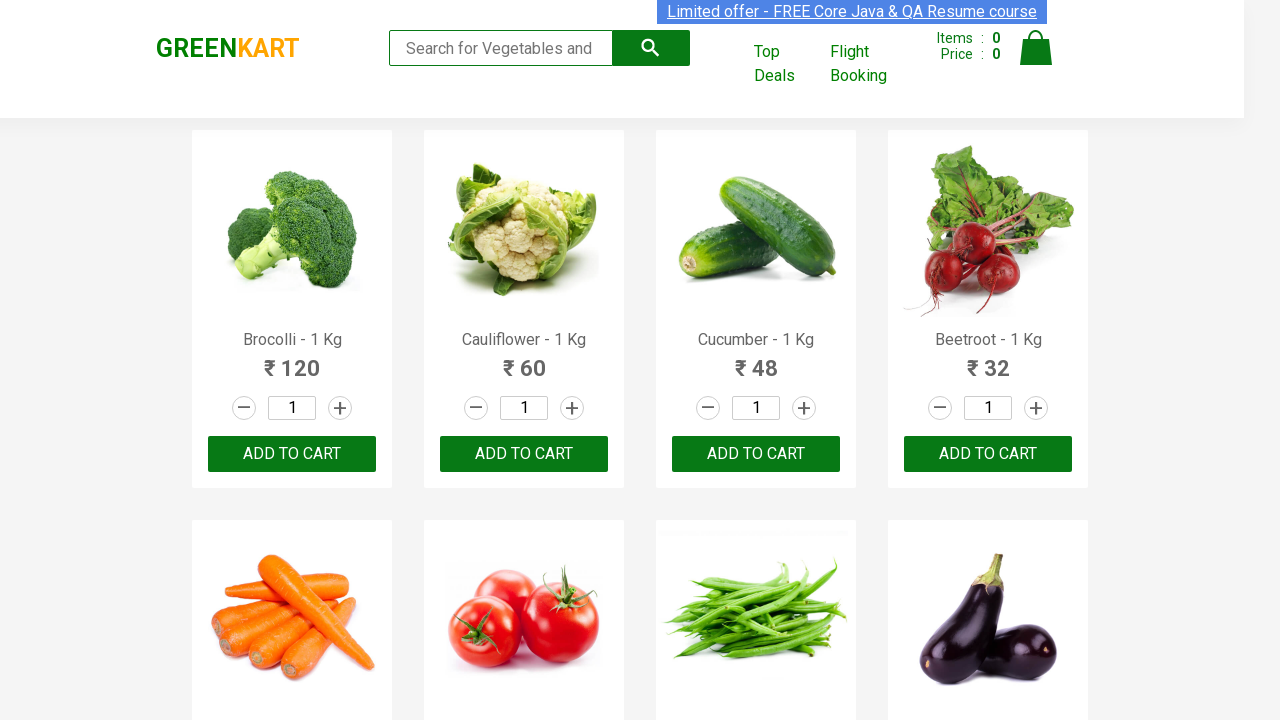

Typed 'ca' in the search box on .search-keyword
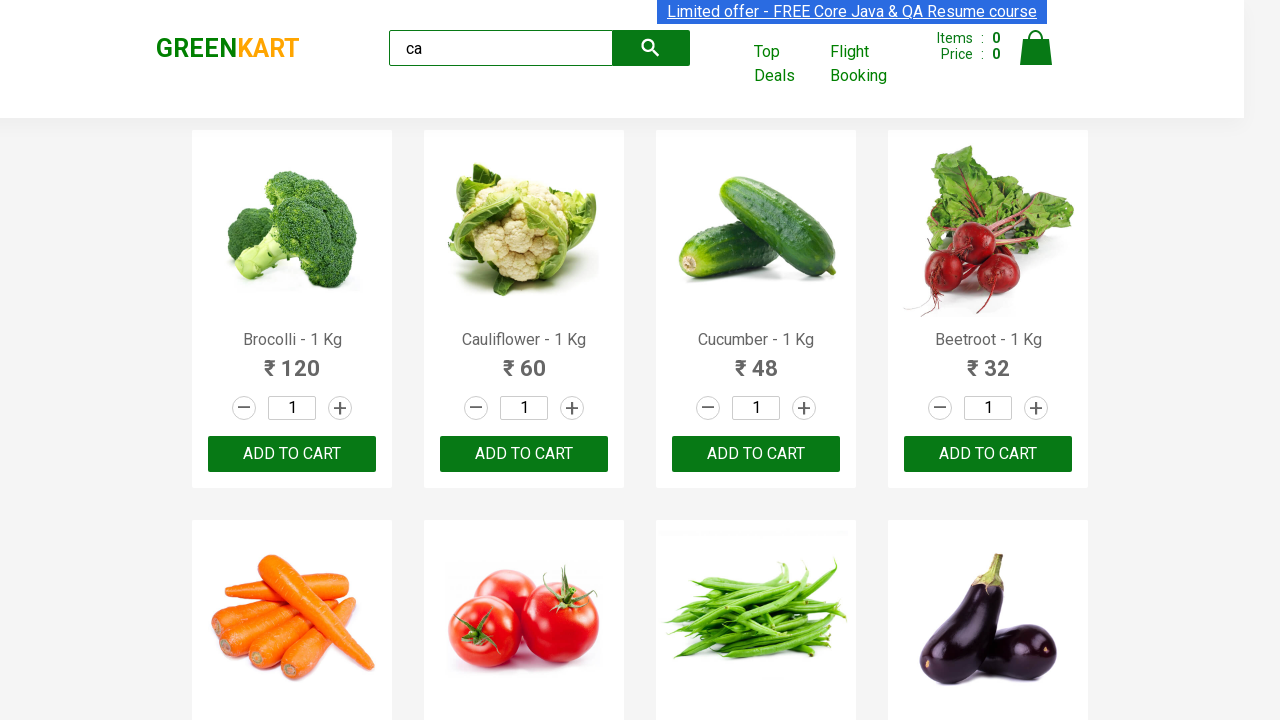

Waited 2 seconds for products to load
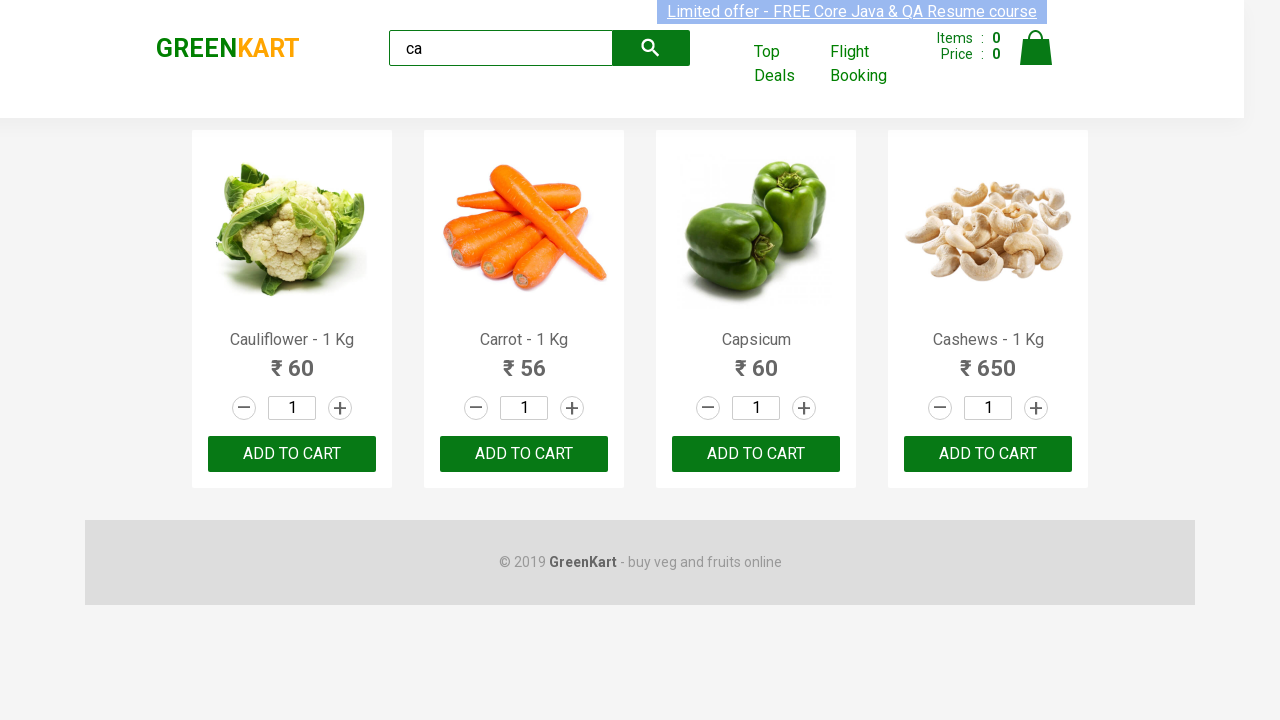

Located all visible products
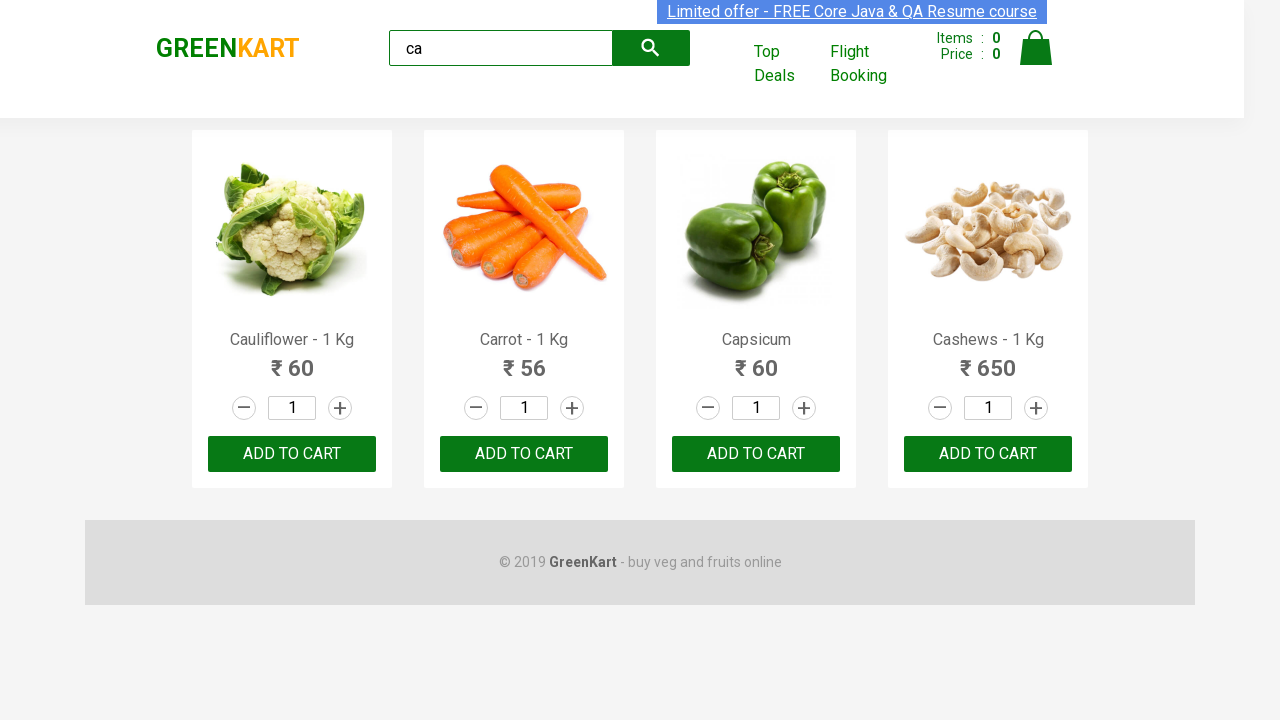

Verified that exactly 4 products are displayed
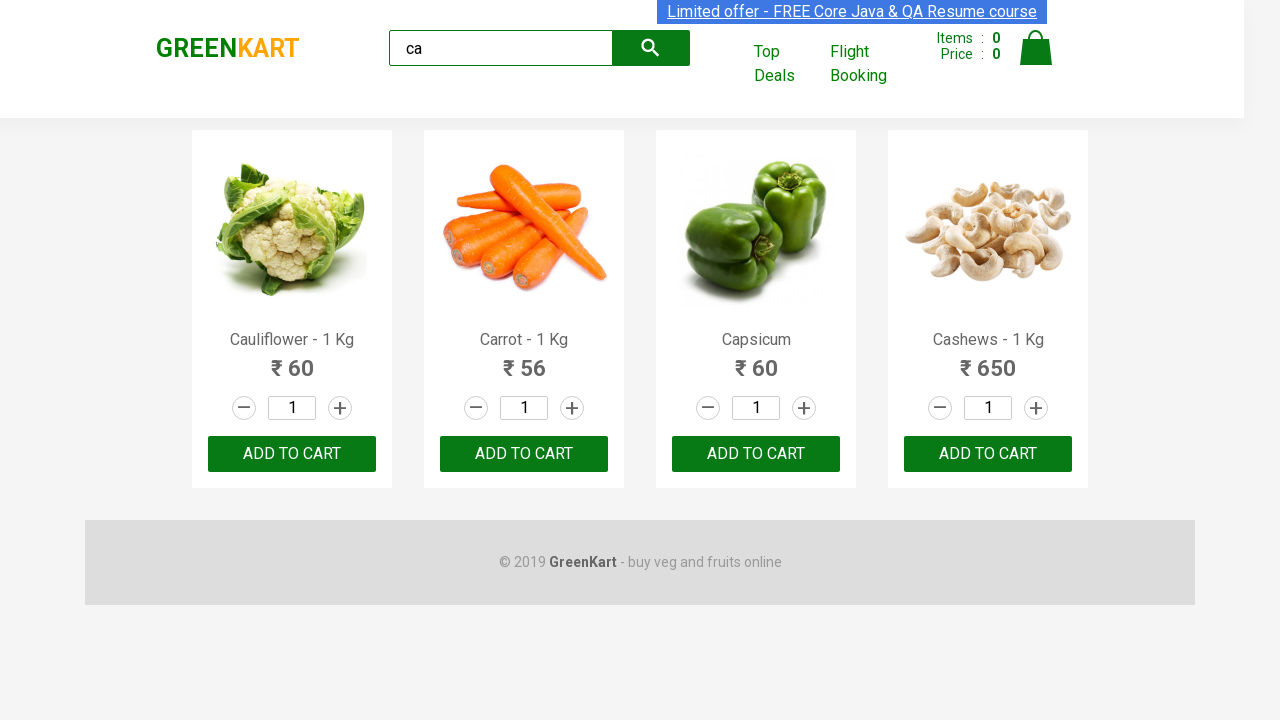

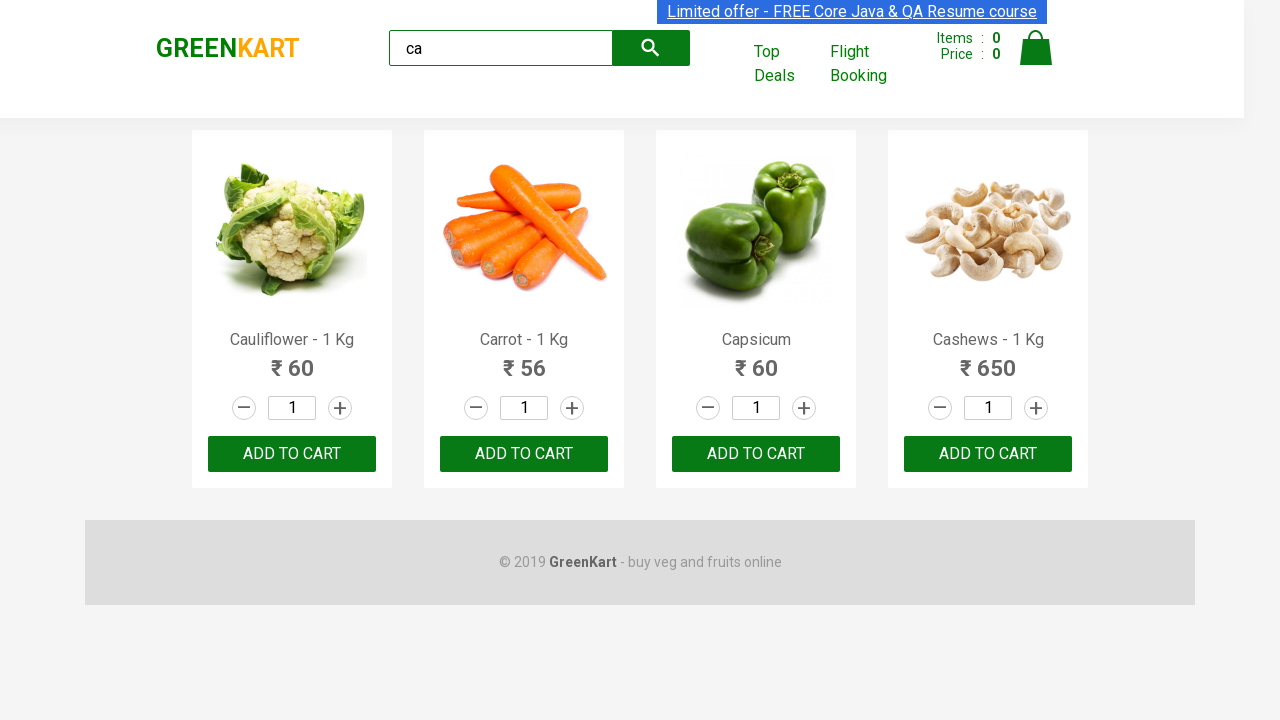